Tests that the todo counter displays the correct number of items as items are added

Starting URL: https://demo.playwright.dev/todomvc

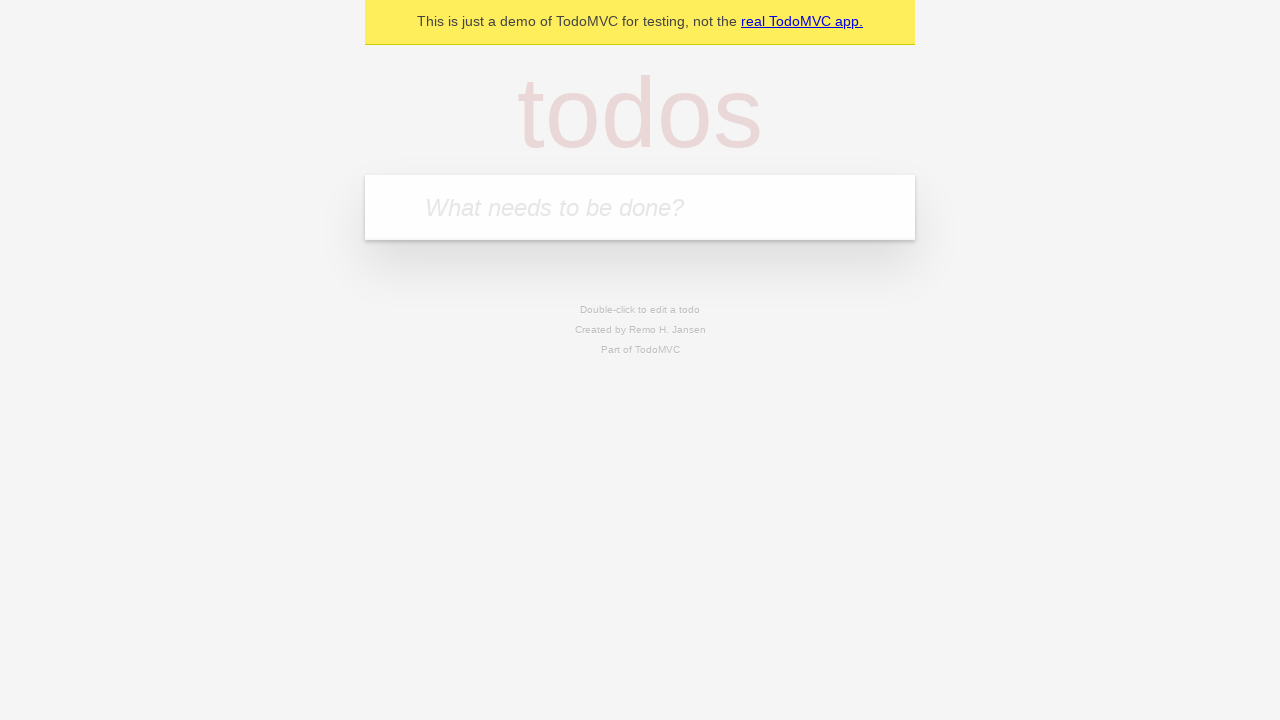

Located the todo input field
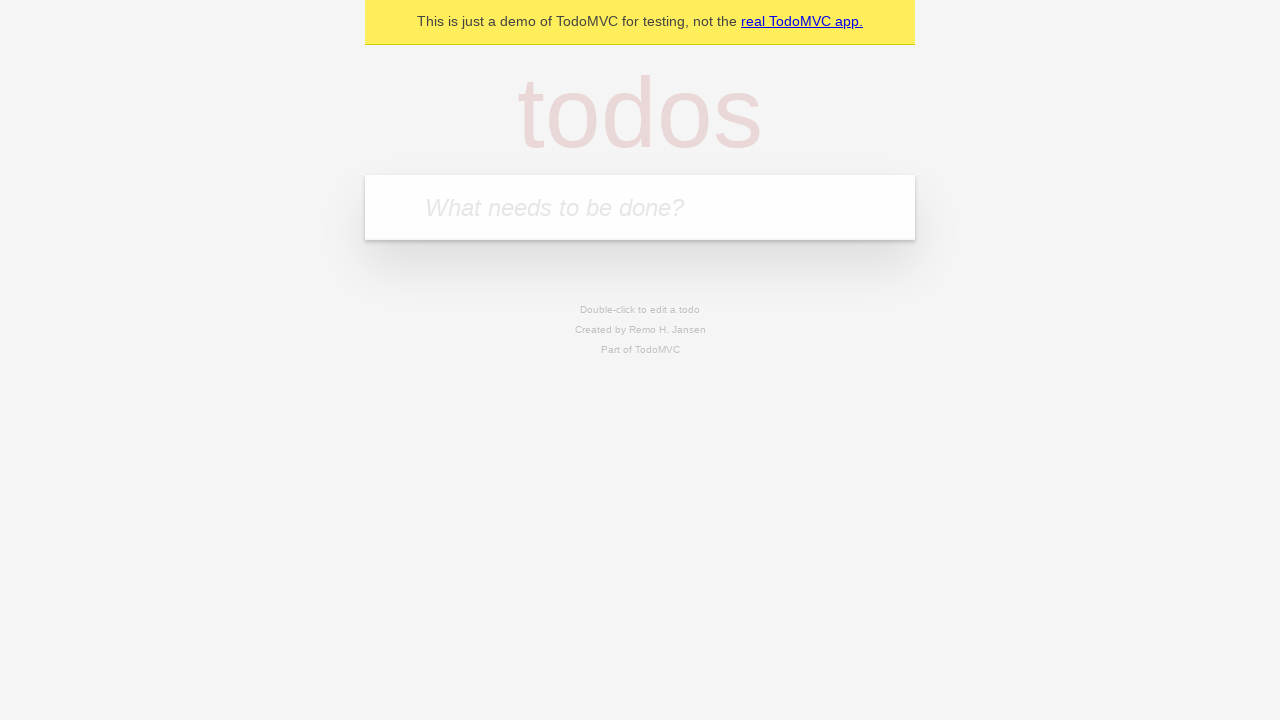

Filled todo input with 'buy some cheese' on internal:attr=[placeholder="What needs to be done?"i]
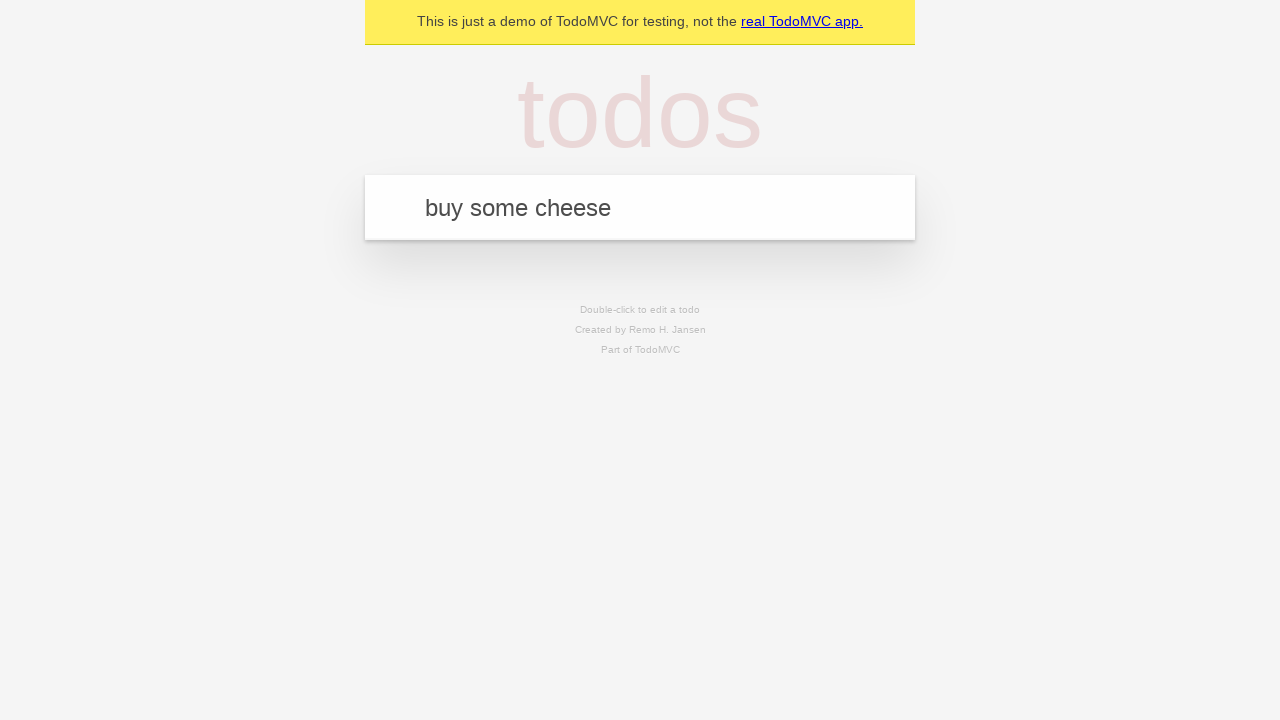

Pressed Enter to add first todo item on internal:attr=[placeholder="What needs to be done?"i]
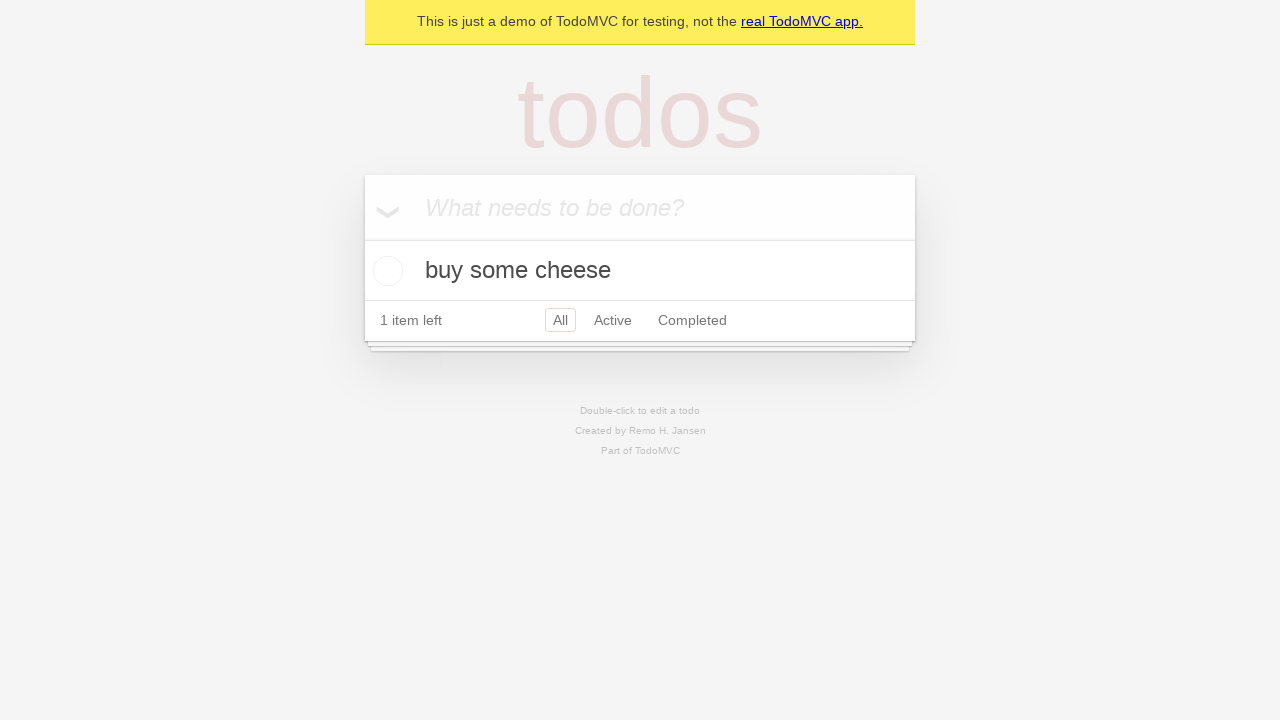

Todo counter element loaded
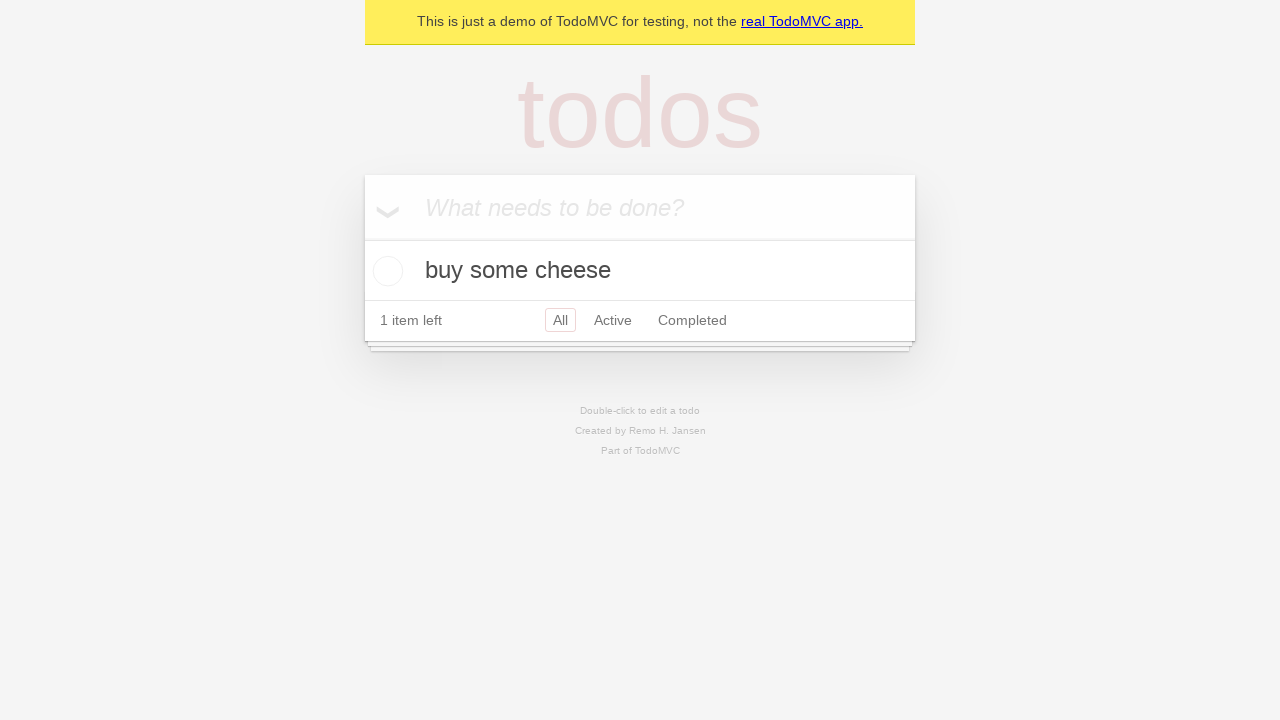

Filled todo input with 'feed the cat' on internal:attr=[placeholder="What needs to be done?"i]
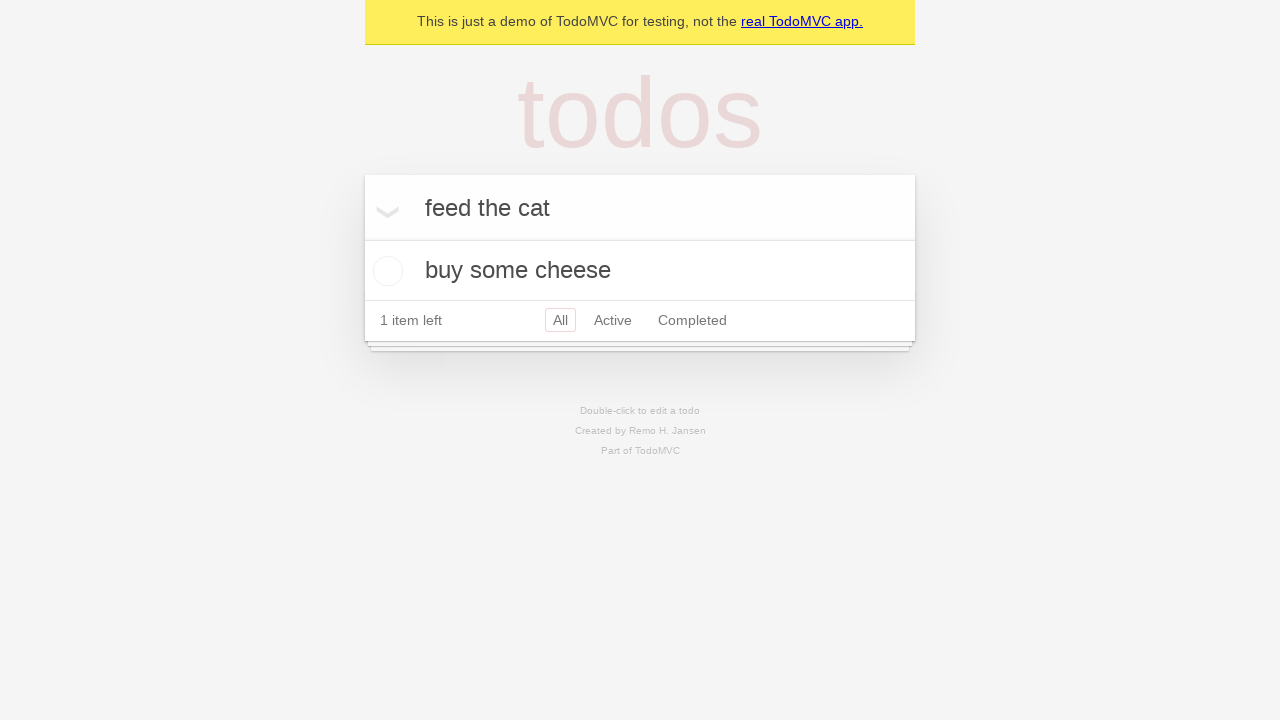

Pressed Enter to add second todo item on internal:attr=[placeholder="What needs to be done?"i]
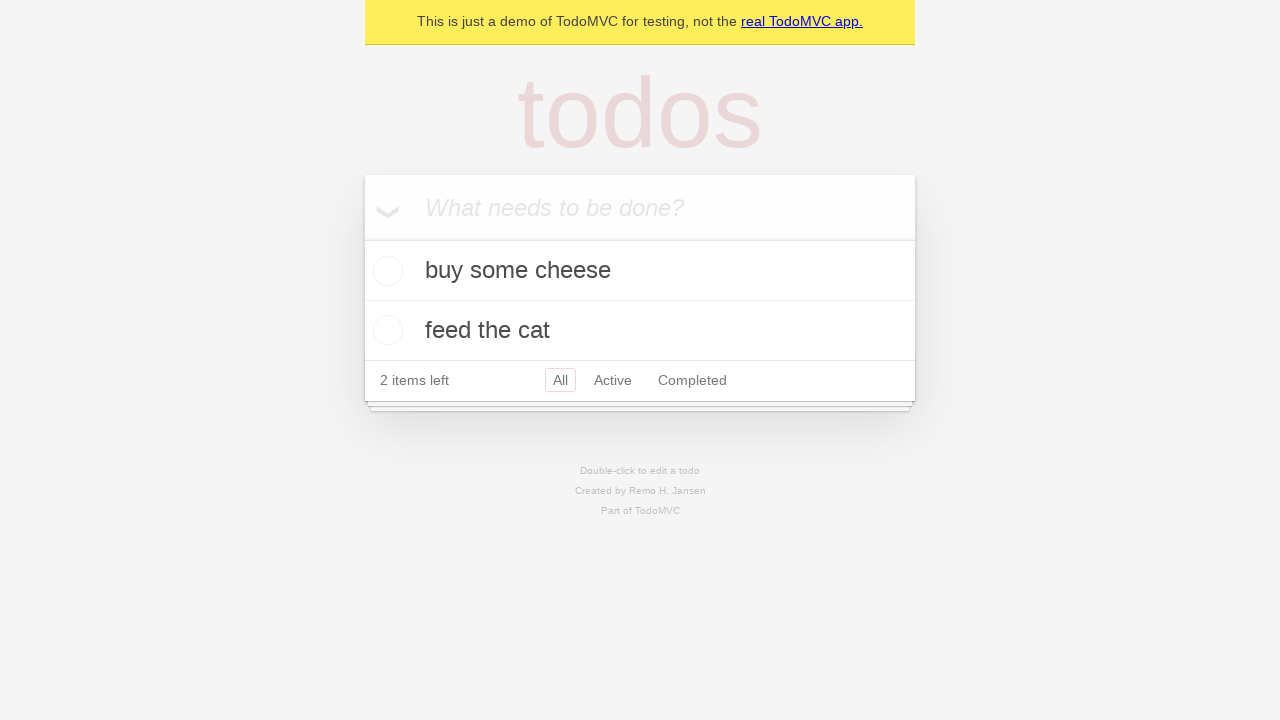

Todo counter updated to show 2 items
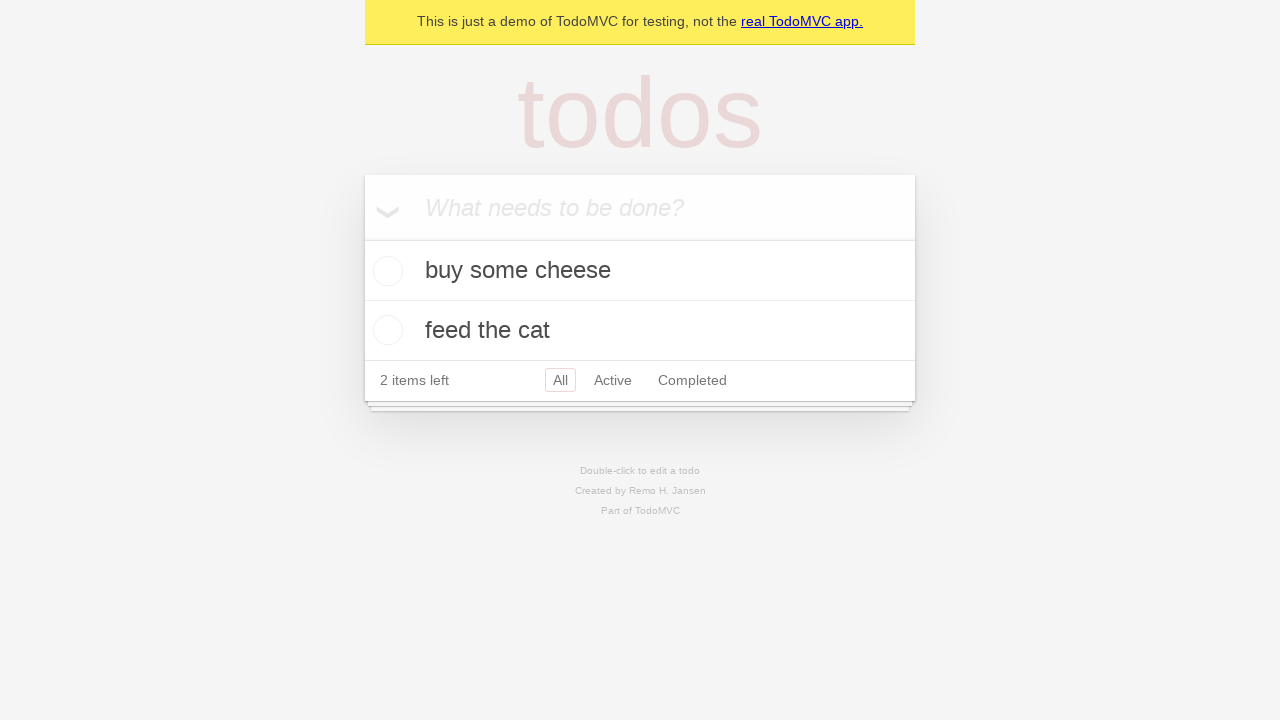

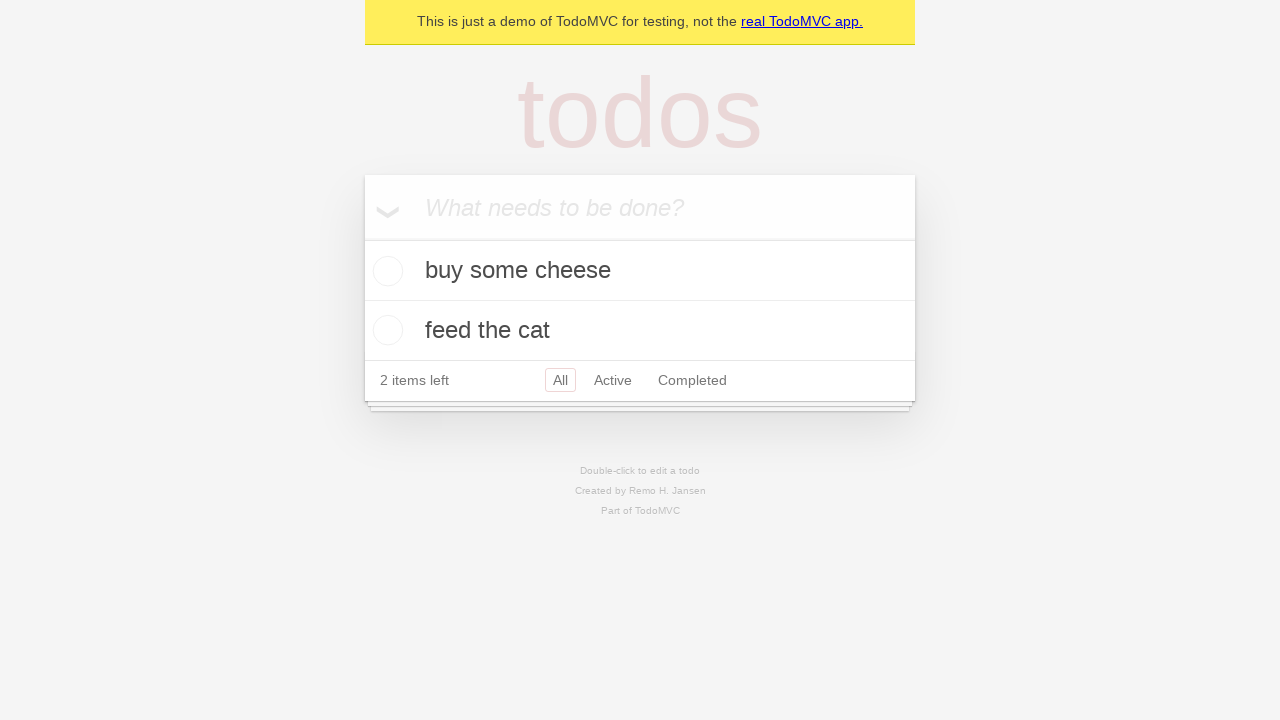